Demonstrates XPath following-sibling axis by navigating to an automation practice page and locating a button element that is a sibling of another button in the header.

Starting URL: https://rahulshettyacademy.com/AutomationPractice/

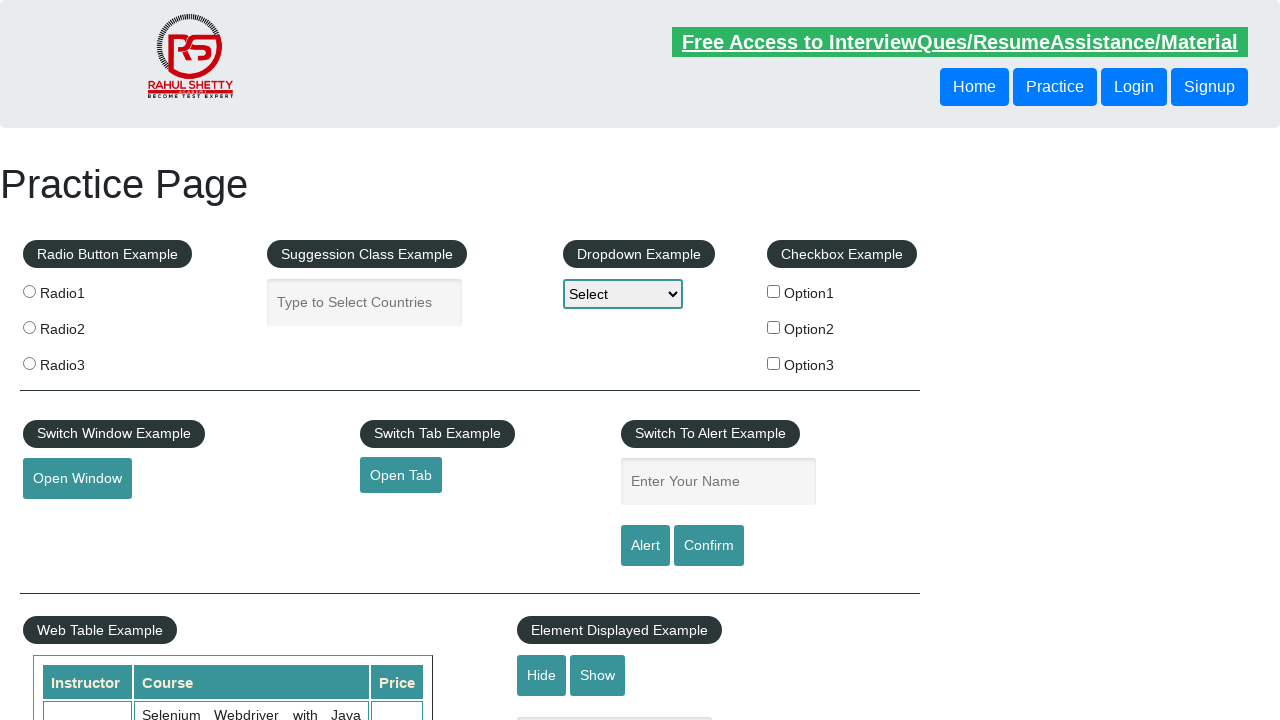

Waited for first header button to be visible
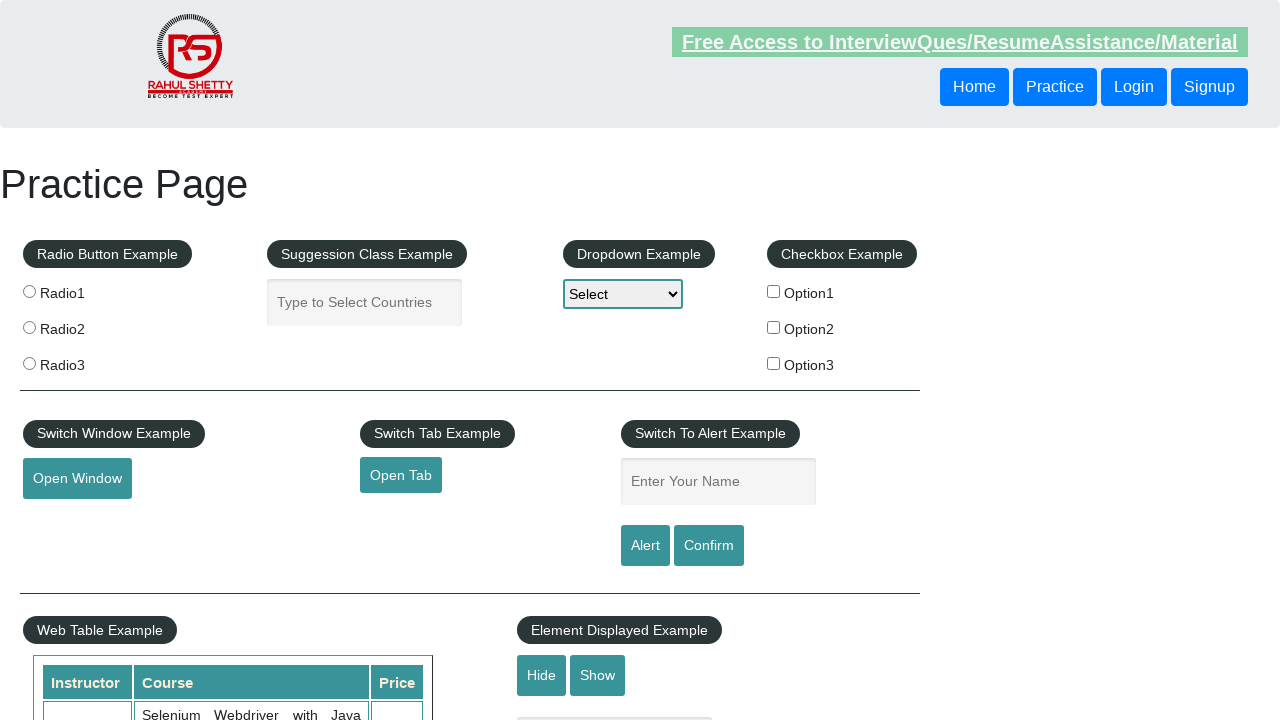

Located sibling button using following-sibling XPath axis
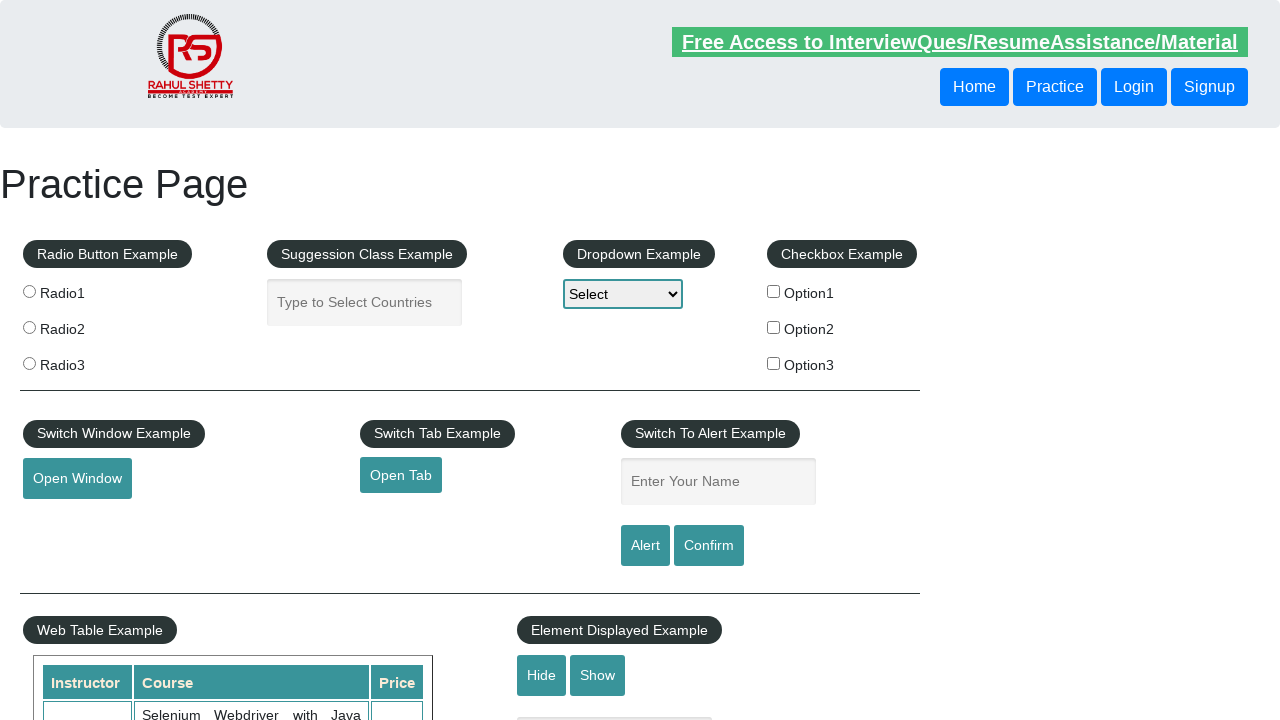

Waited for sibling button to become visible
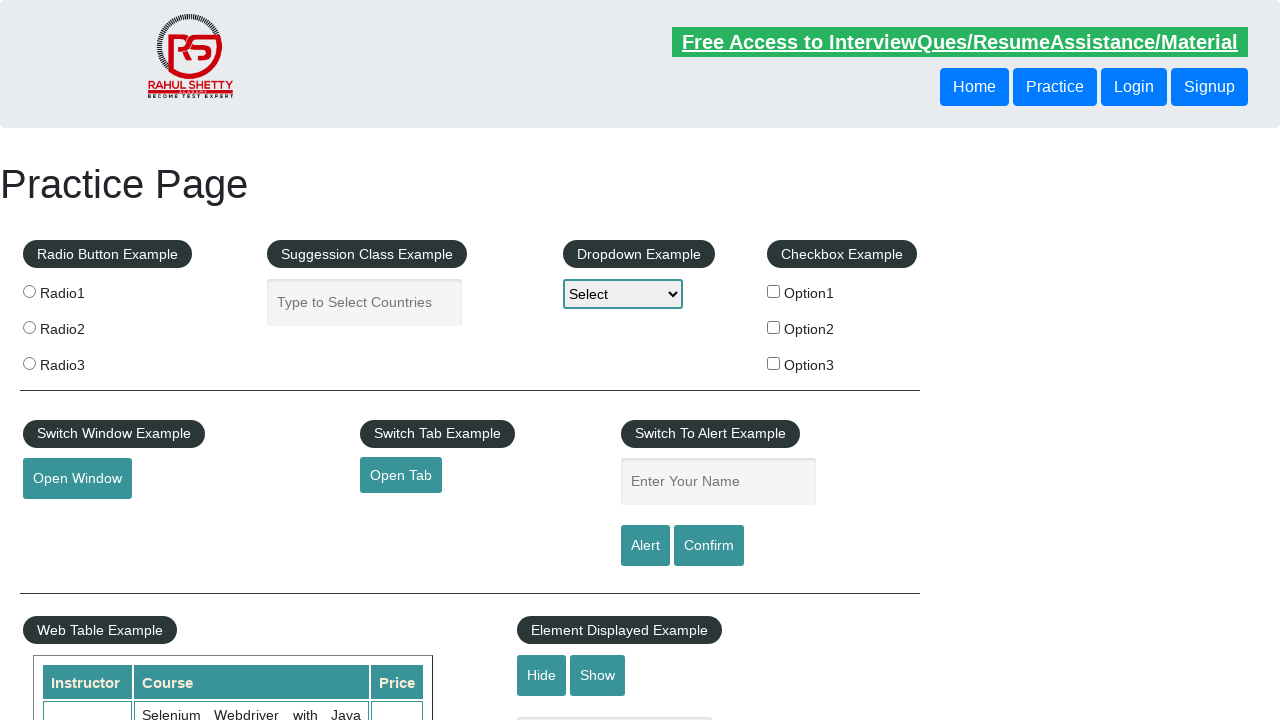

Retrieved text content from sibling button
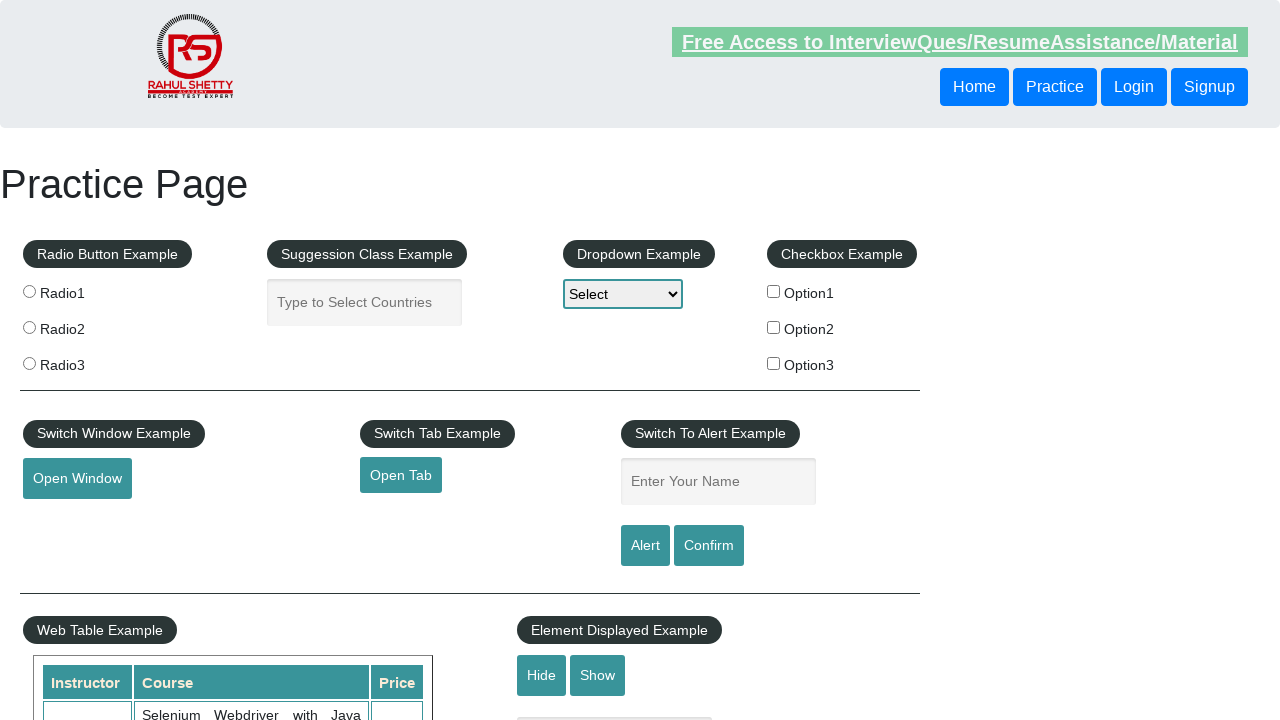

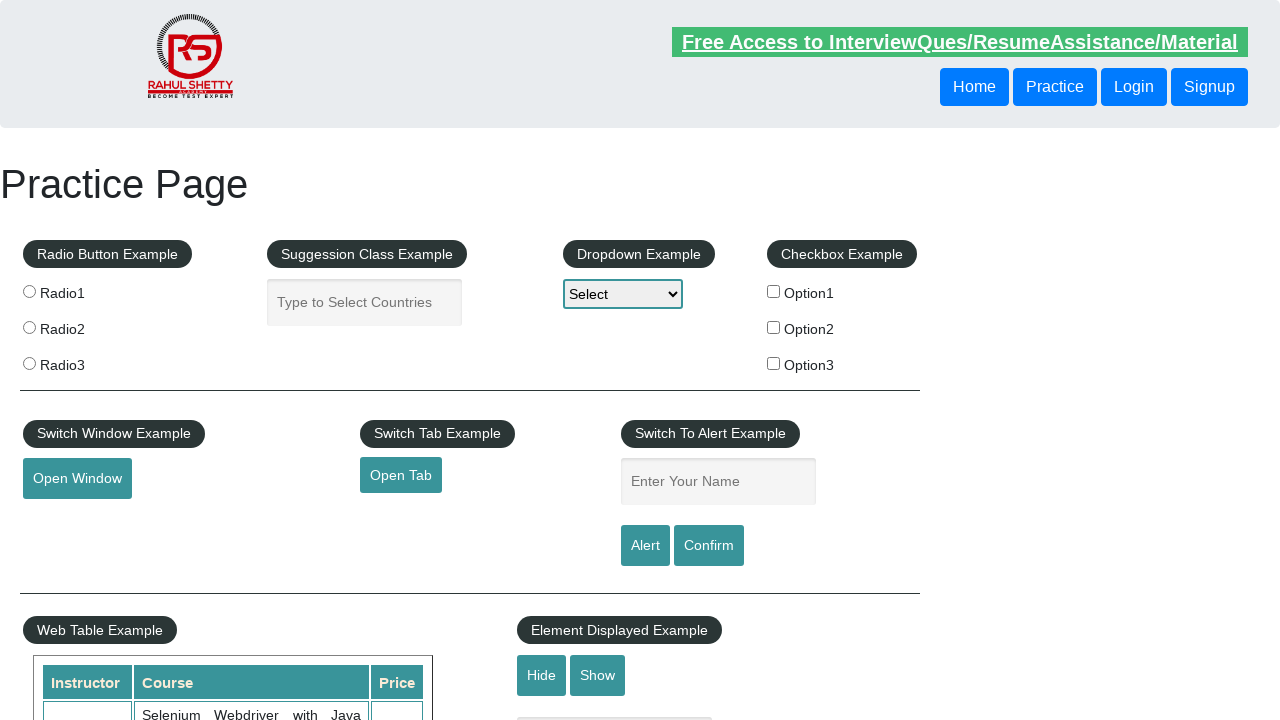